Navigates to the SoundSpruce shop page and clicks on a "See Details" link to view product details

Starting URL: https://soundspruce.com/shop/

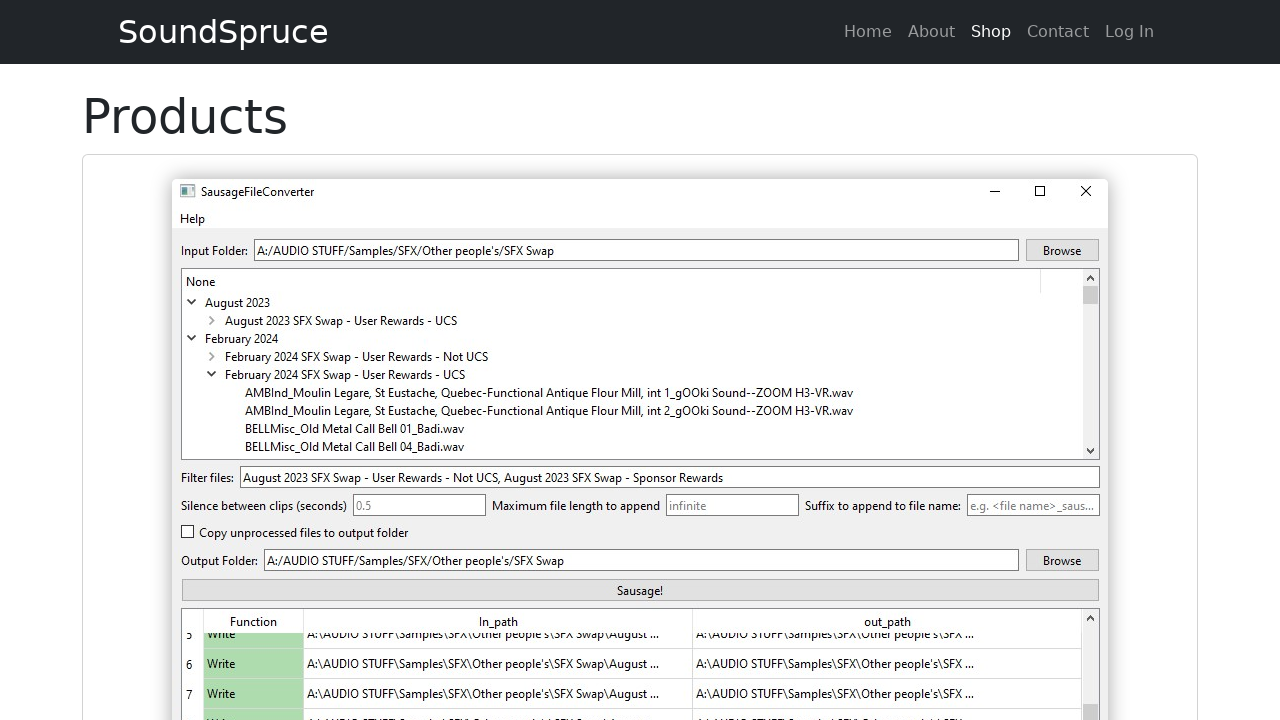

Navigated to SoundSpruce shop page
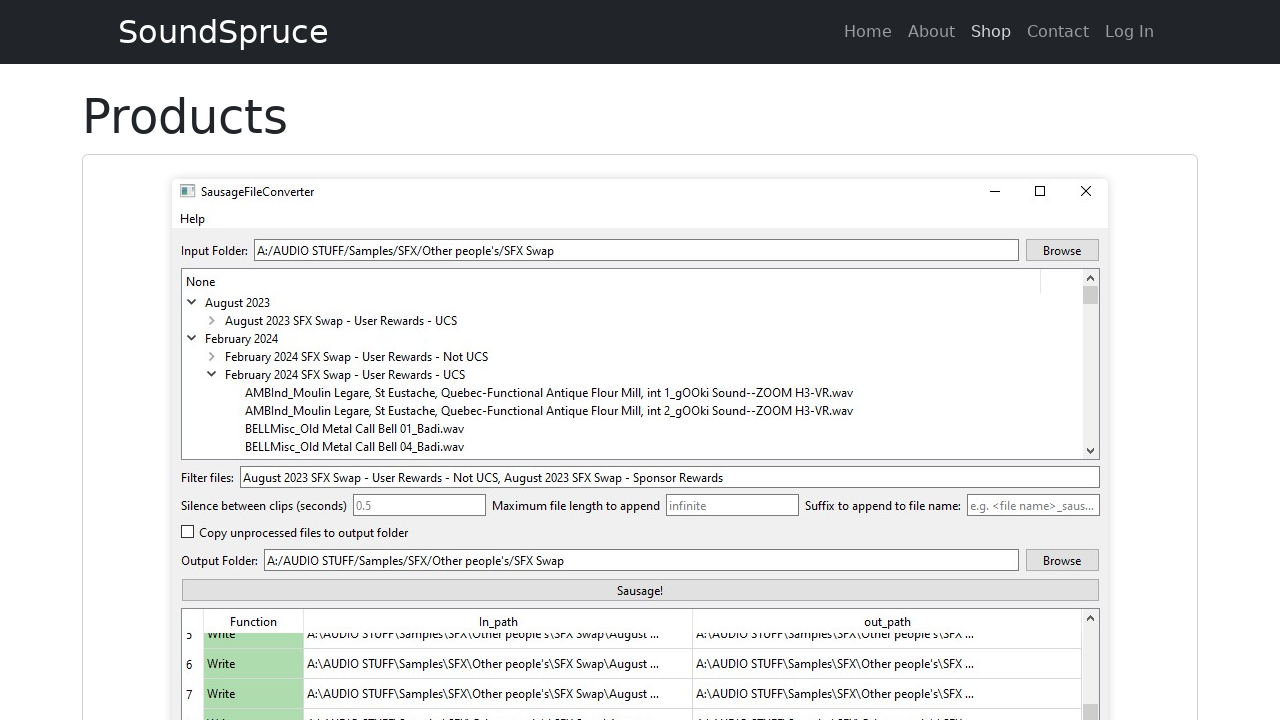

Clicked 'See Details' link to view product details at (640, 487) on internal:role=link[name="See Details"i]
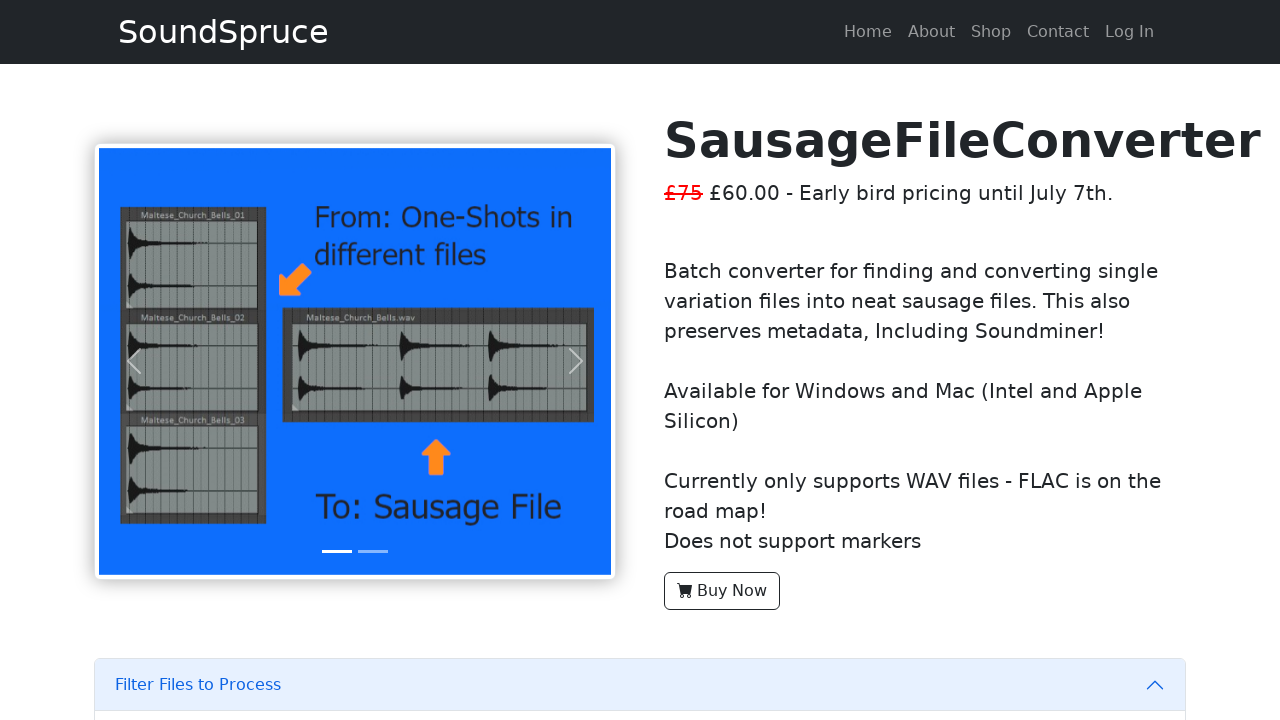

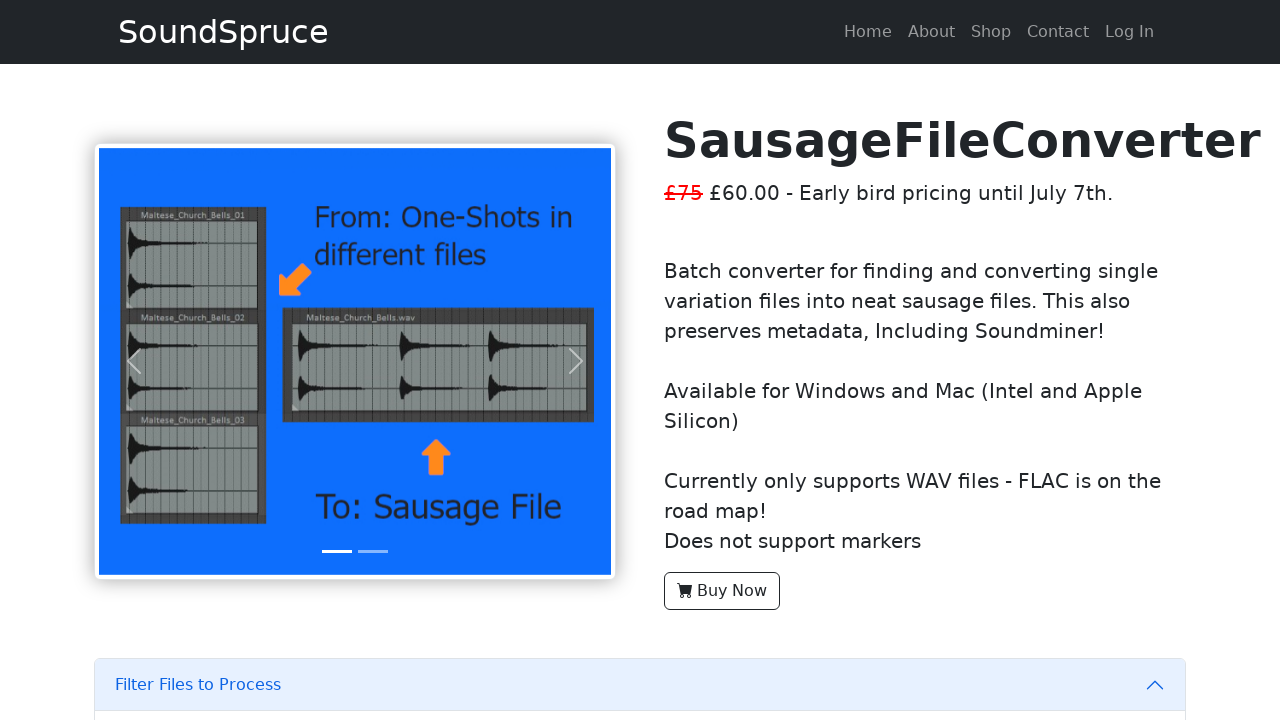